Tests form functionality by setting first and last name fields and verifying the values are correctly saved

Starting URL: http://www.tlkeith.com/WebDriverIOTutorialTest.html

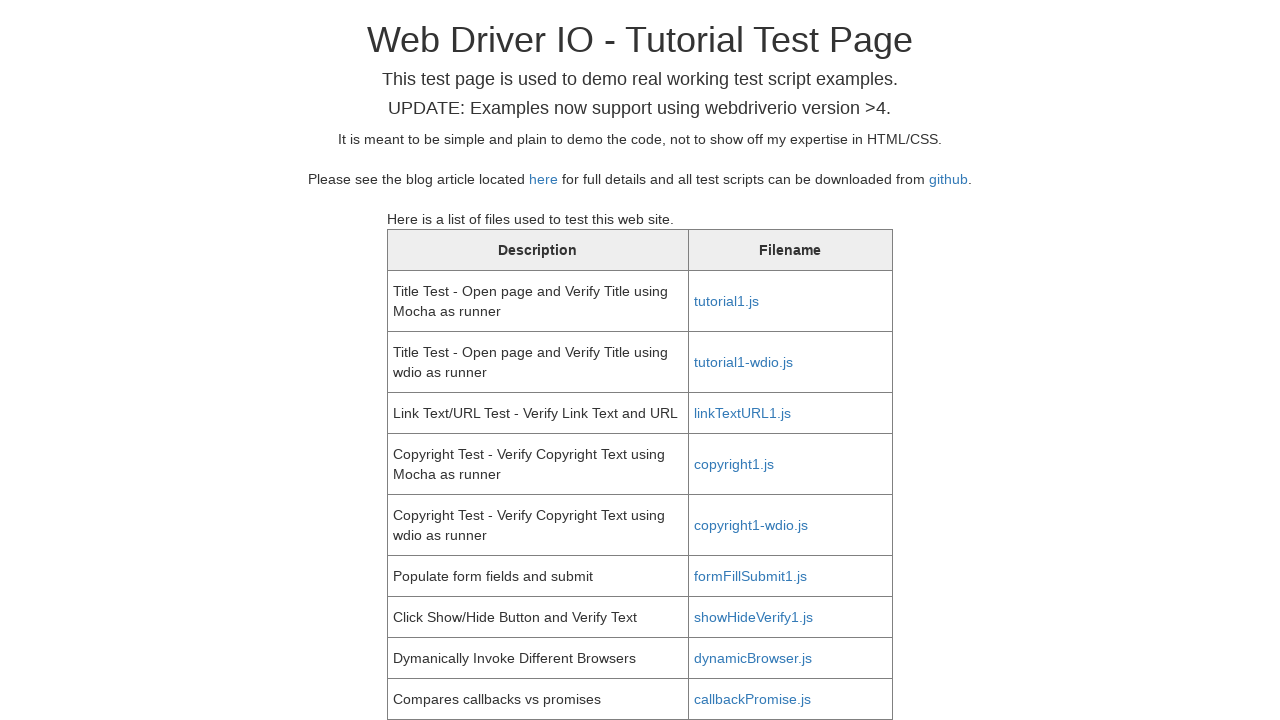

Filled first name field with 'Tony' on #fname
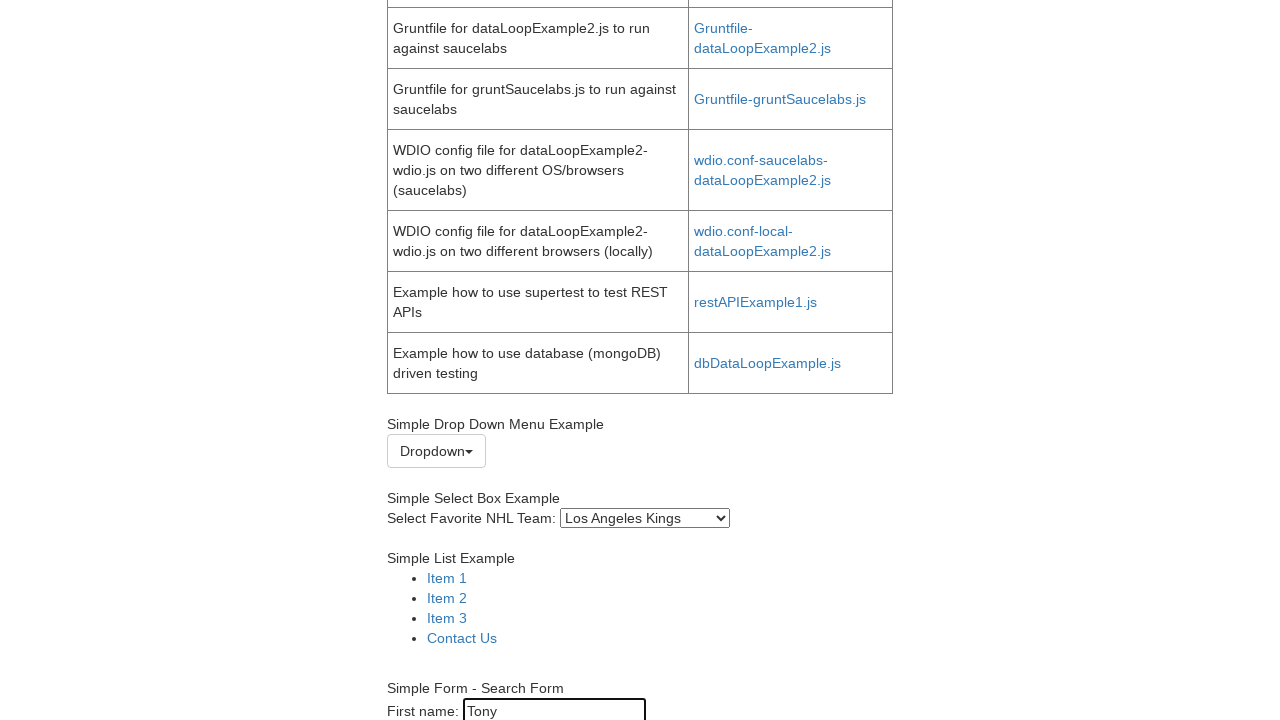

Retrieved first name field value
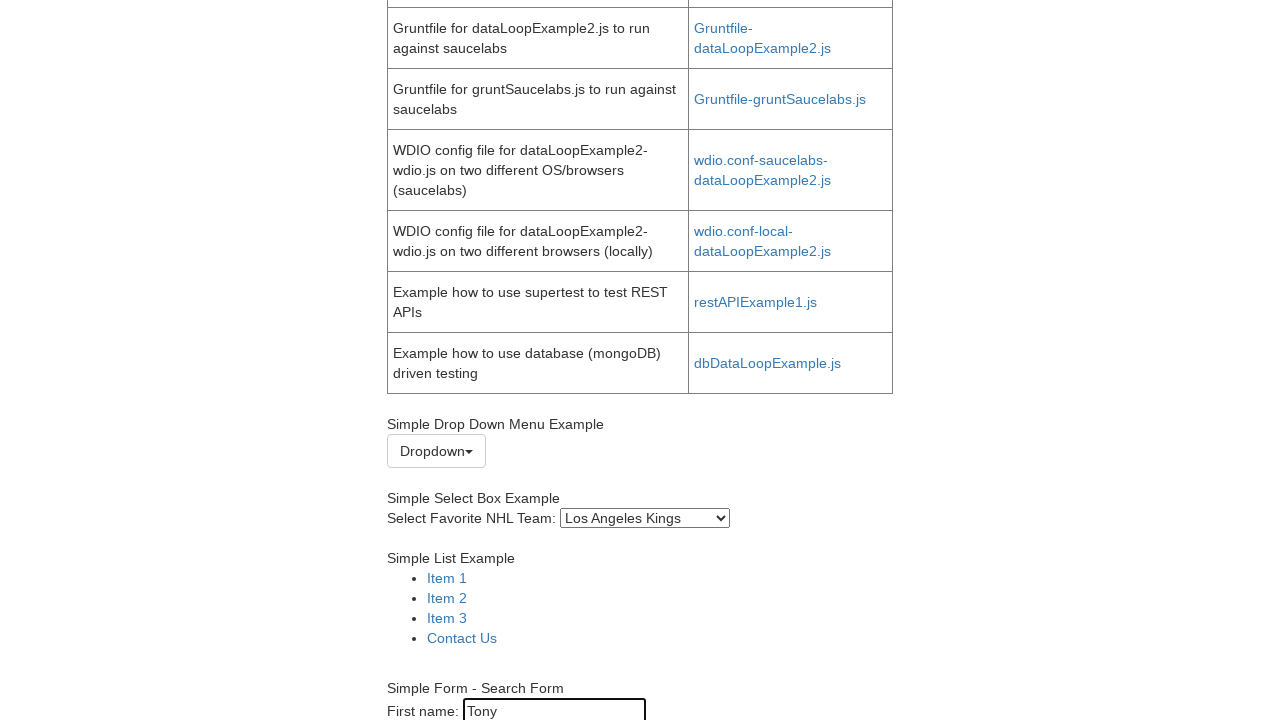

Verified first name is 'Tony'
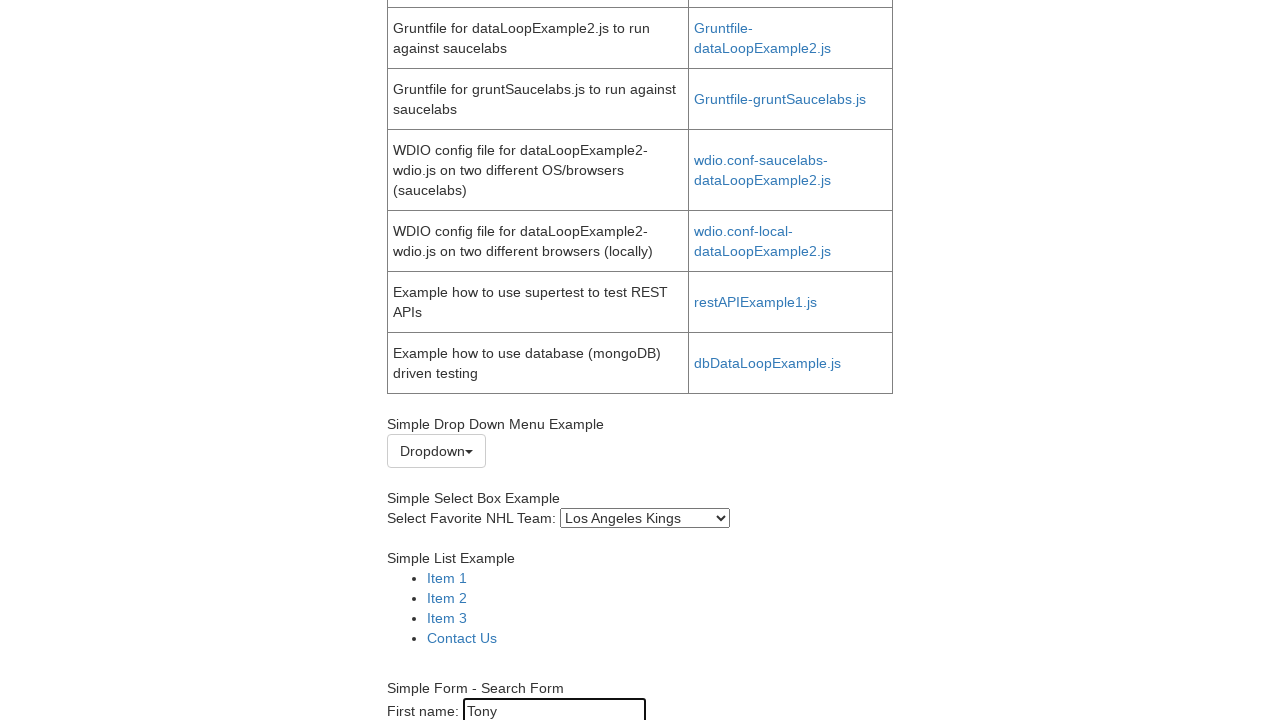

Filled last name field with 'Keith' on #lname
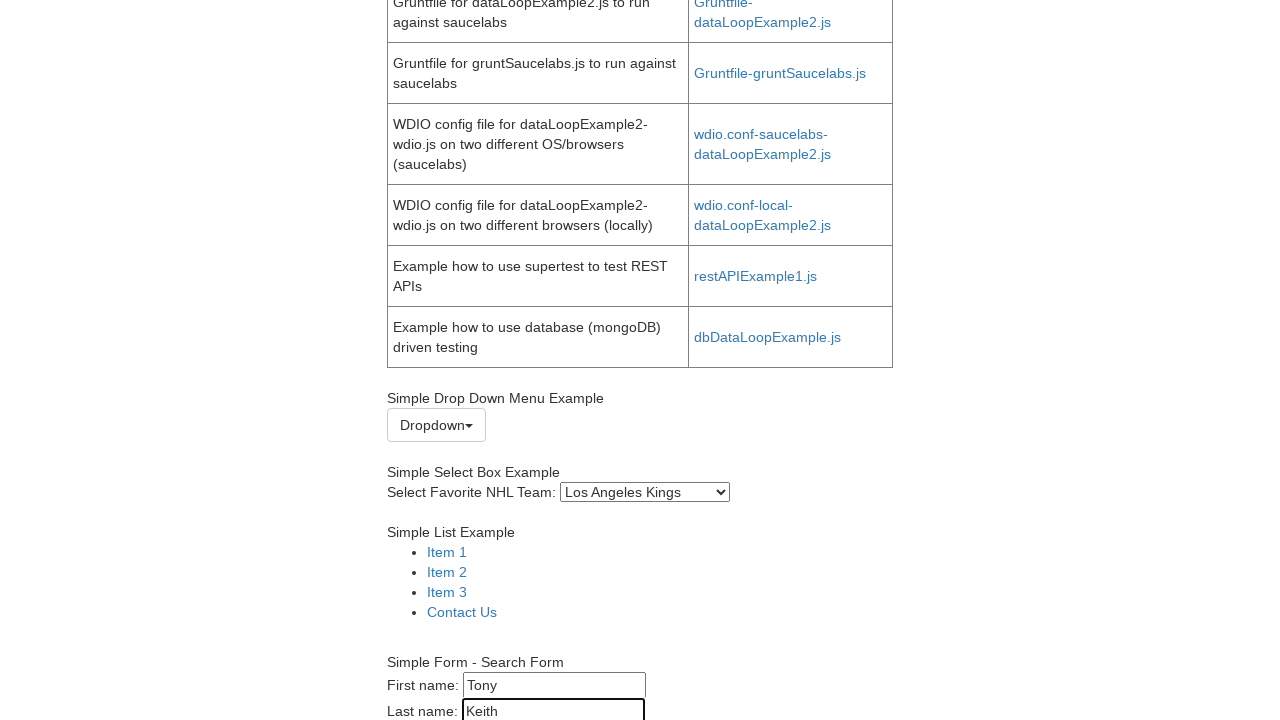

Retrieved last name field value
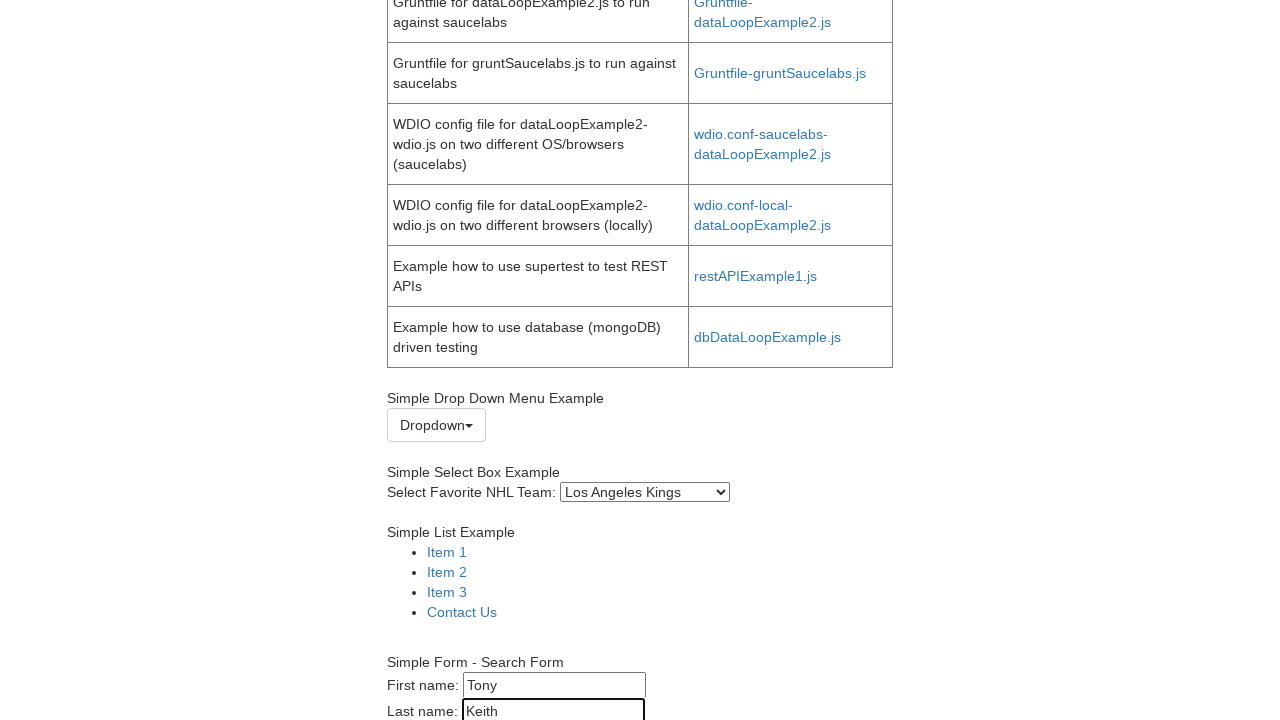

Verified last name is 'Keith'
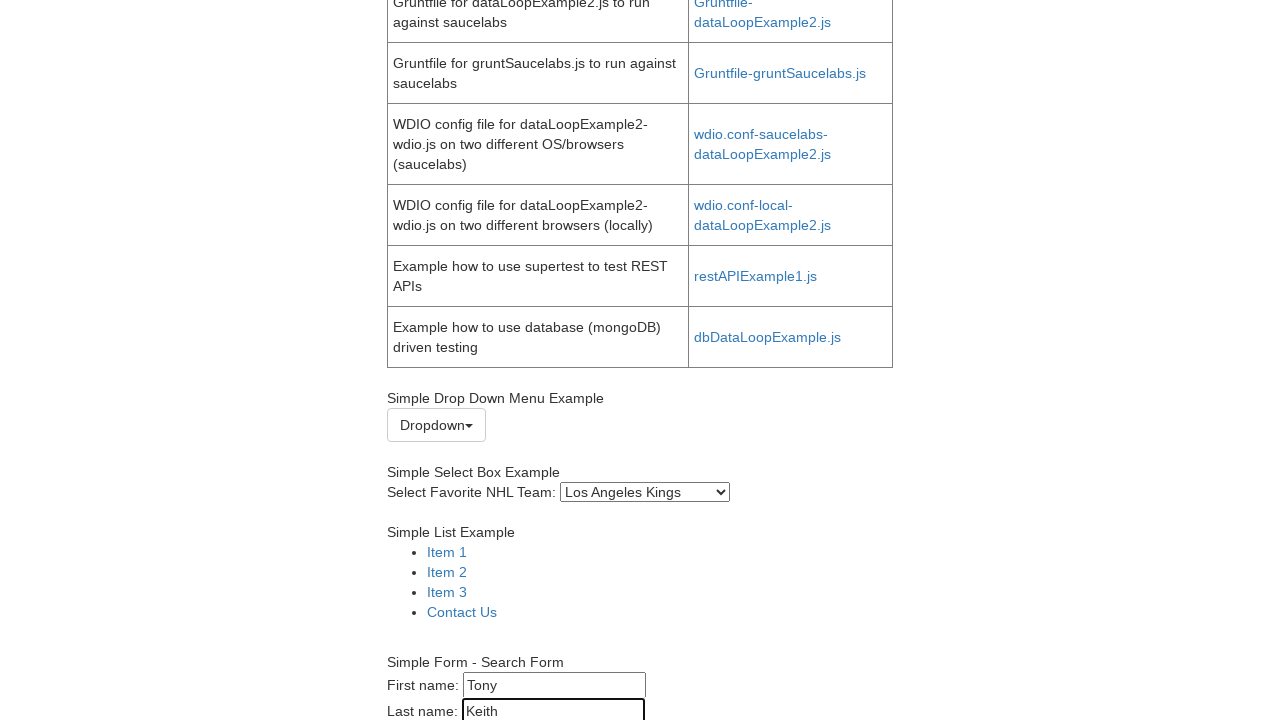

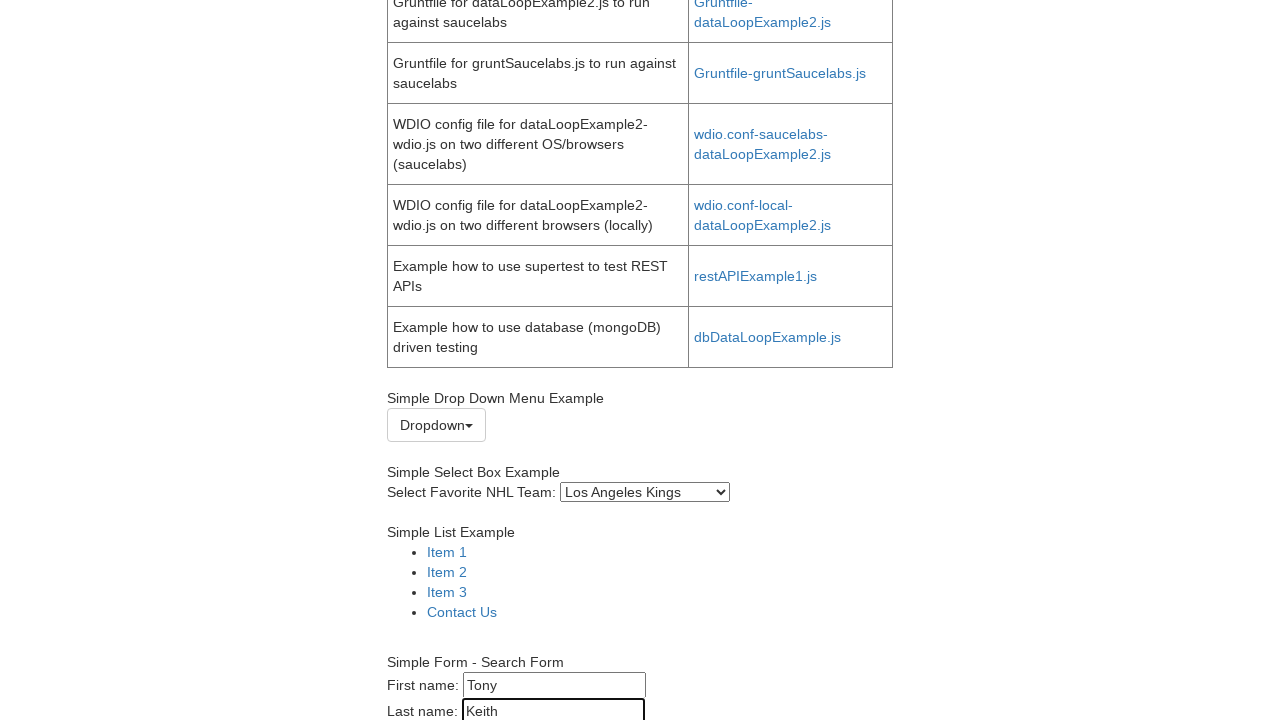